Tests navigation to Python.org downloads page by hovering over the Downloads menu and clicking "All releases" to view the latest Python release information

Starting URL: https://www.python.org/

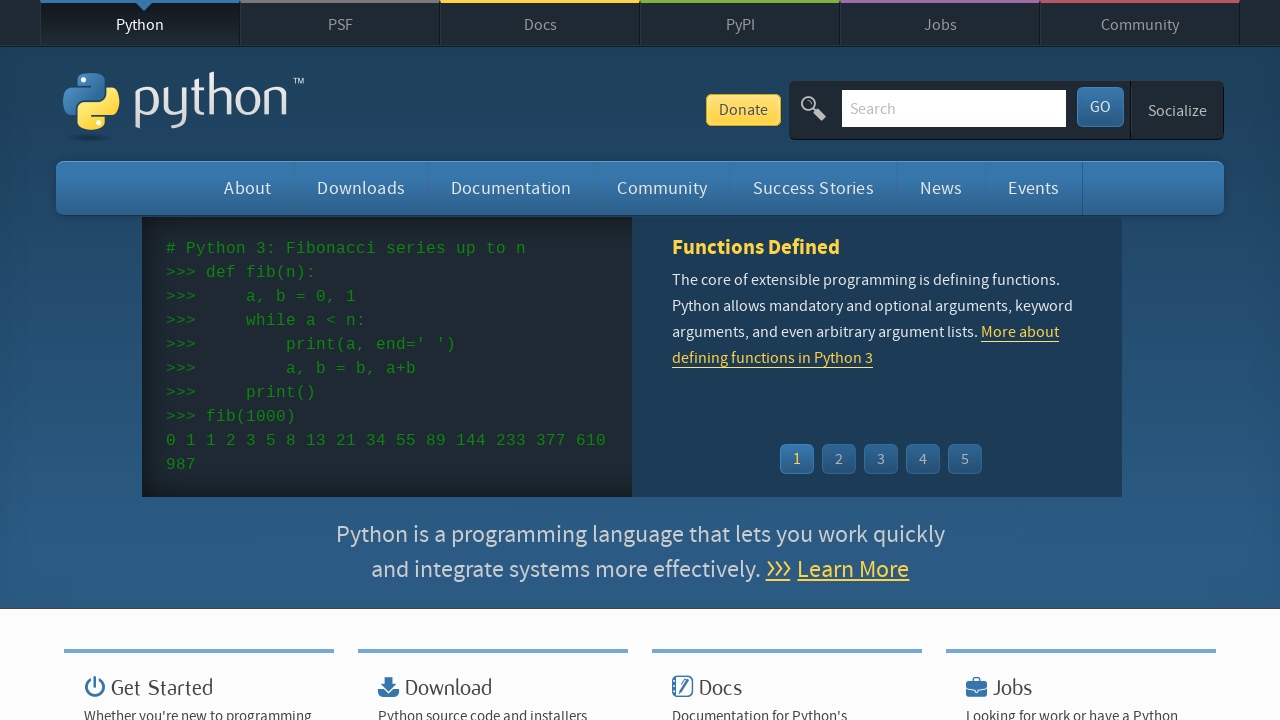

Hovered over Downloads menu to reveal dropdown at (361, 188) on xpath=//li[@id='downloads']//a[text()='Downloads']
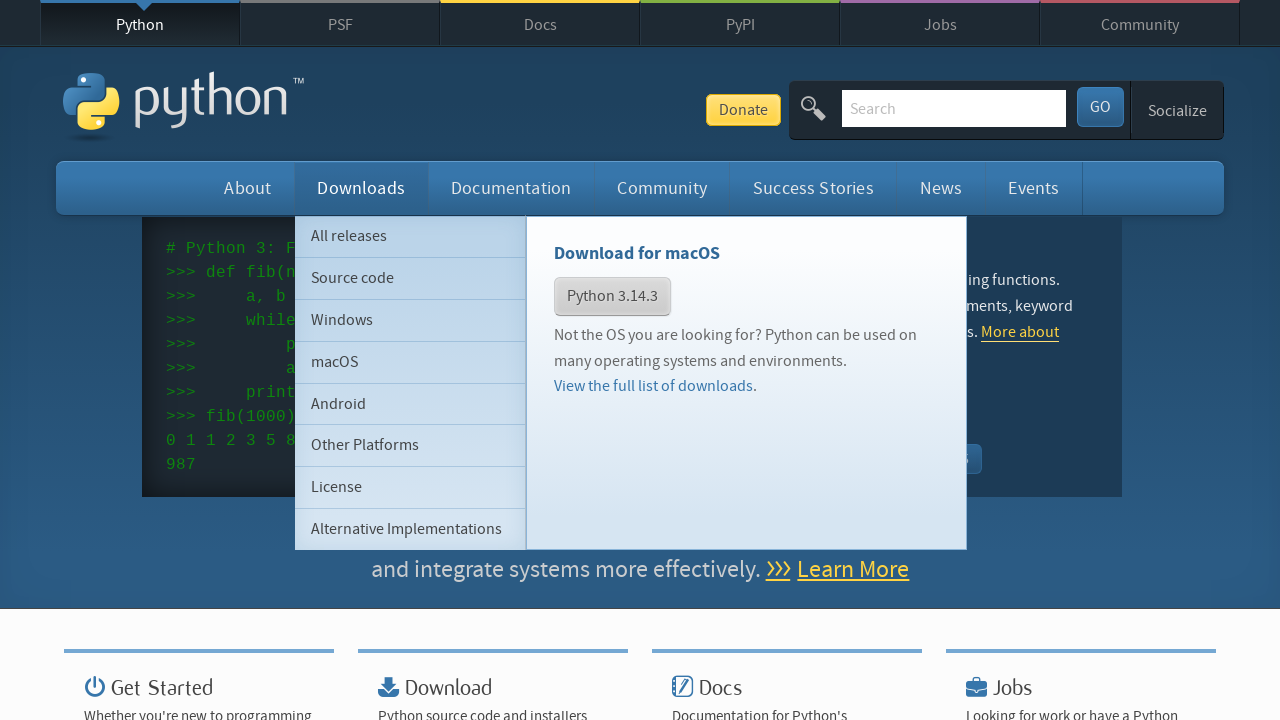

Clicked 'All releases' link in Downloads dropdown at (410, 236) on xpath=//li[@id='downloads']//ul[@class='subnav menu']//a[contains(text(), 'All r
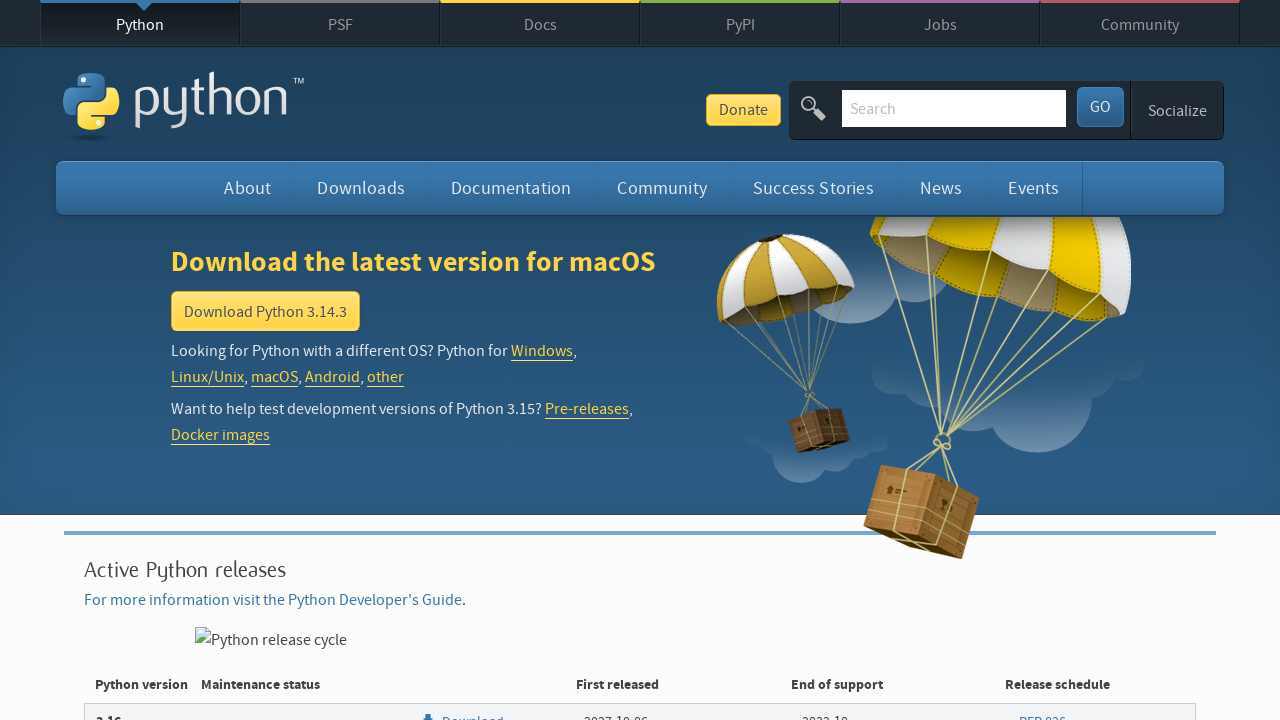

Python releases page loaded and first release information is visible
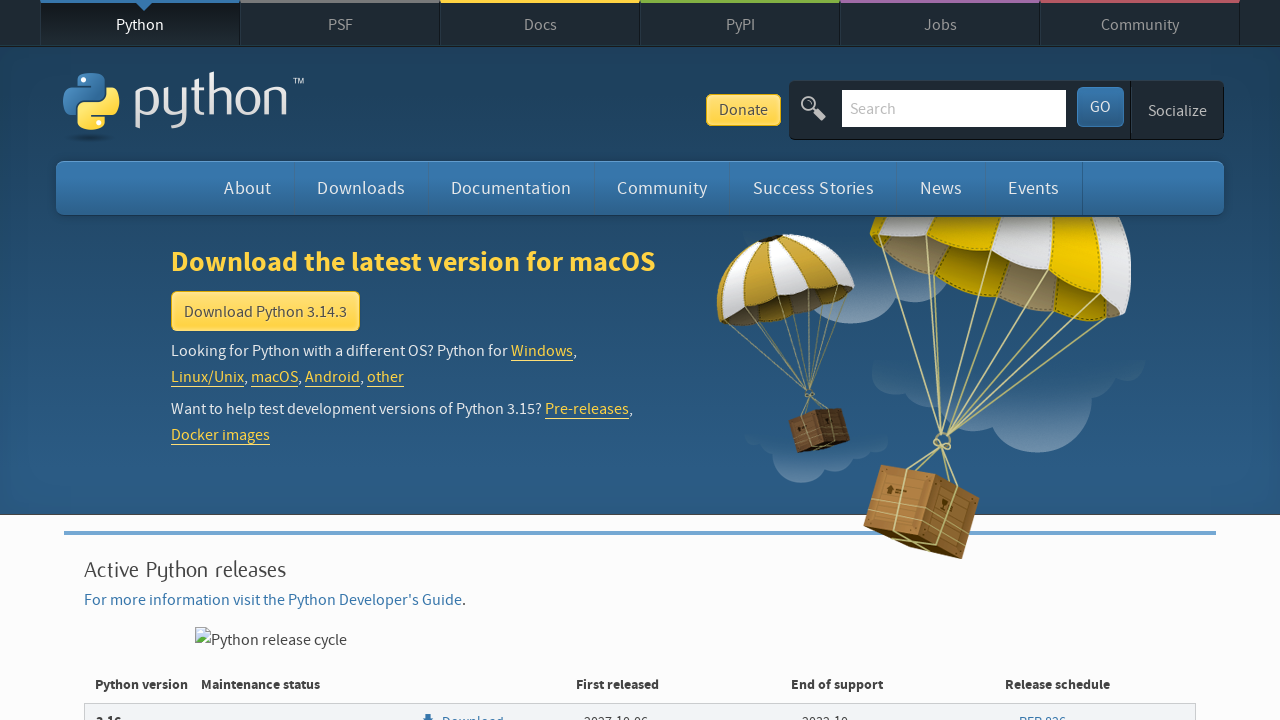

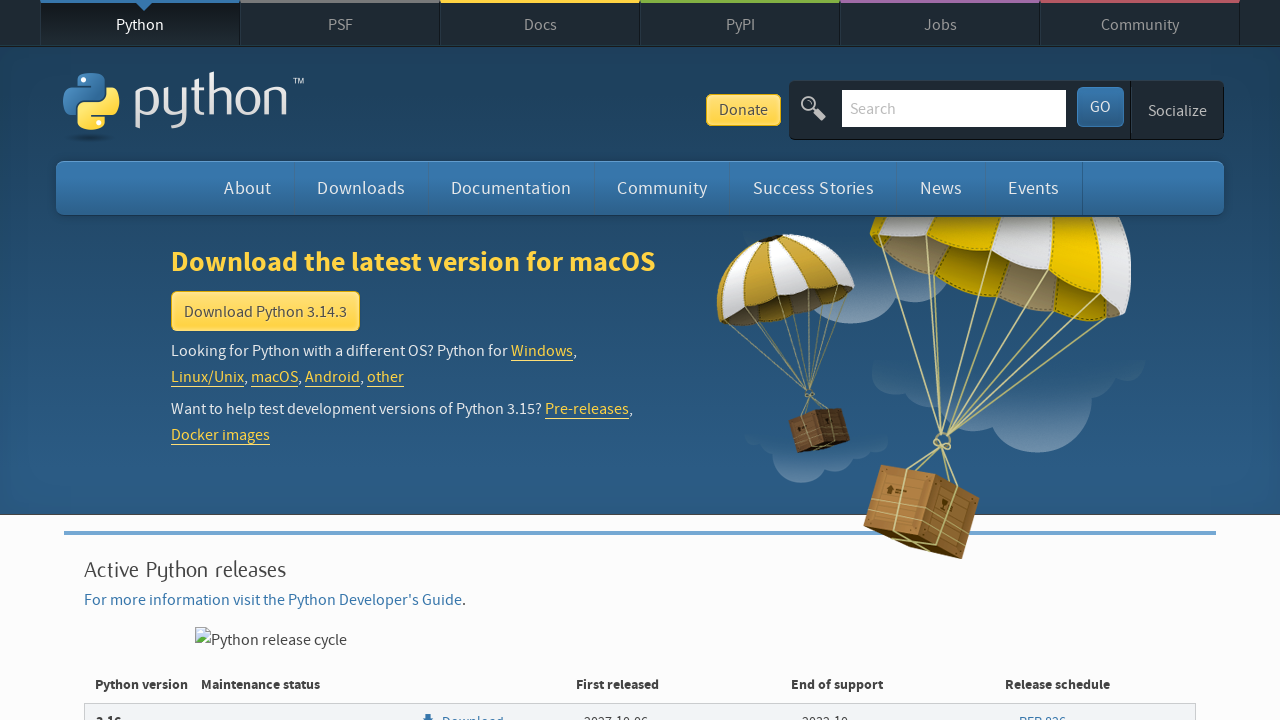